Tests clicking the pig button and verifies that "Oink!" sound text is displayed

Starting URL: https://practice-automation.com/click-events/

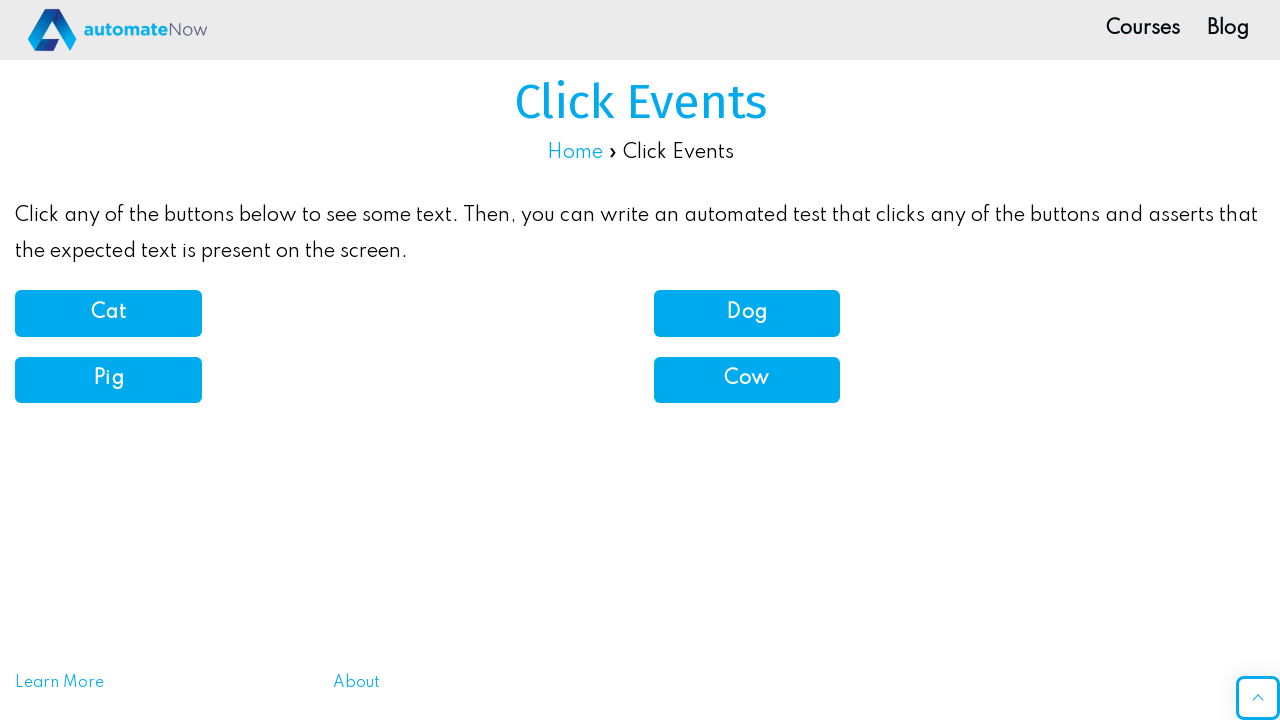

Navigated to click events practice page
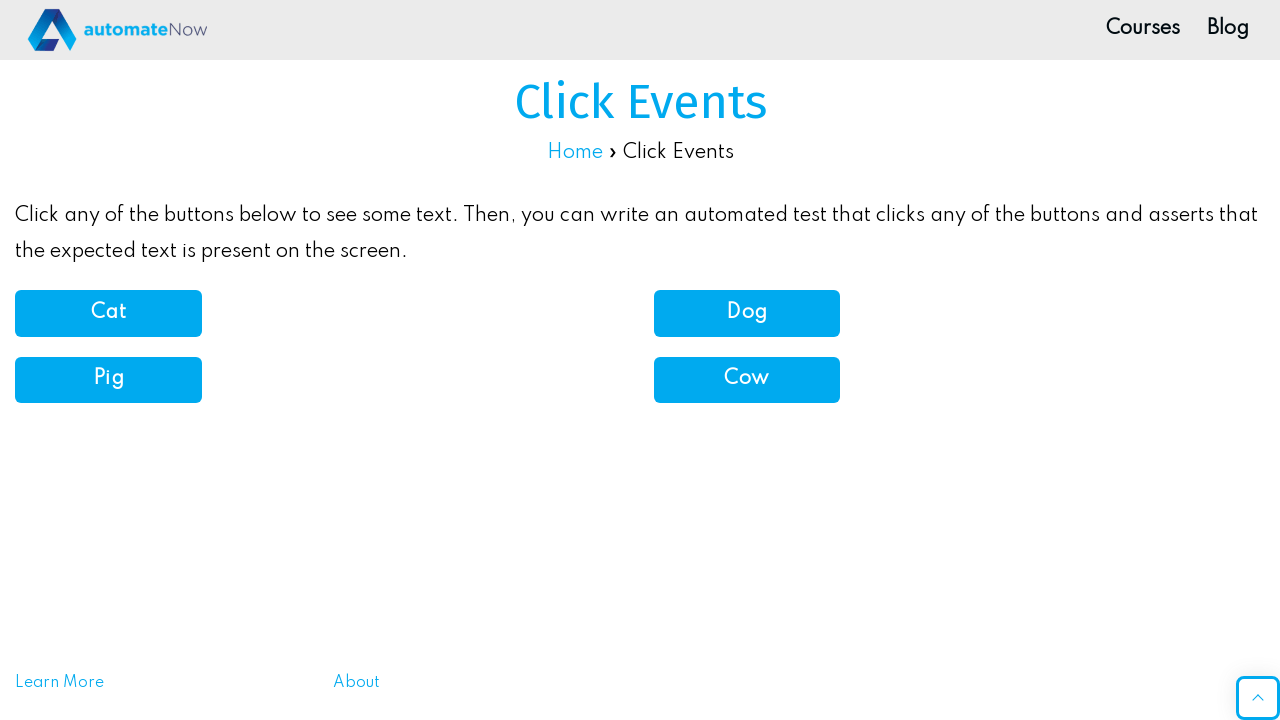

Clicked the pig button at (108, 380) on button[onclick='pigSound()']
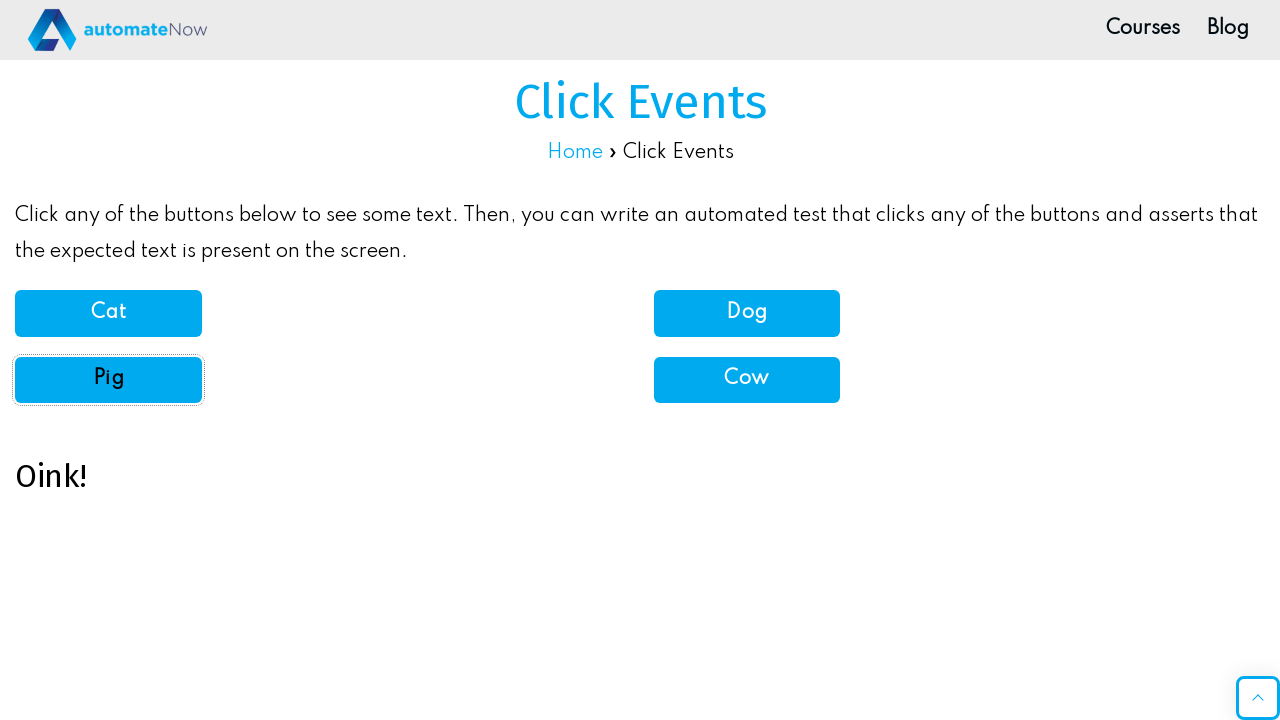

Sound text element appeared
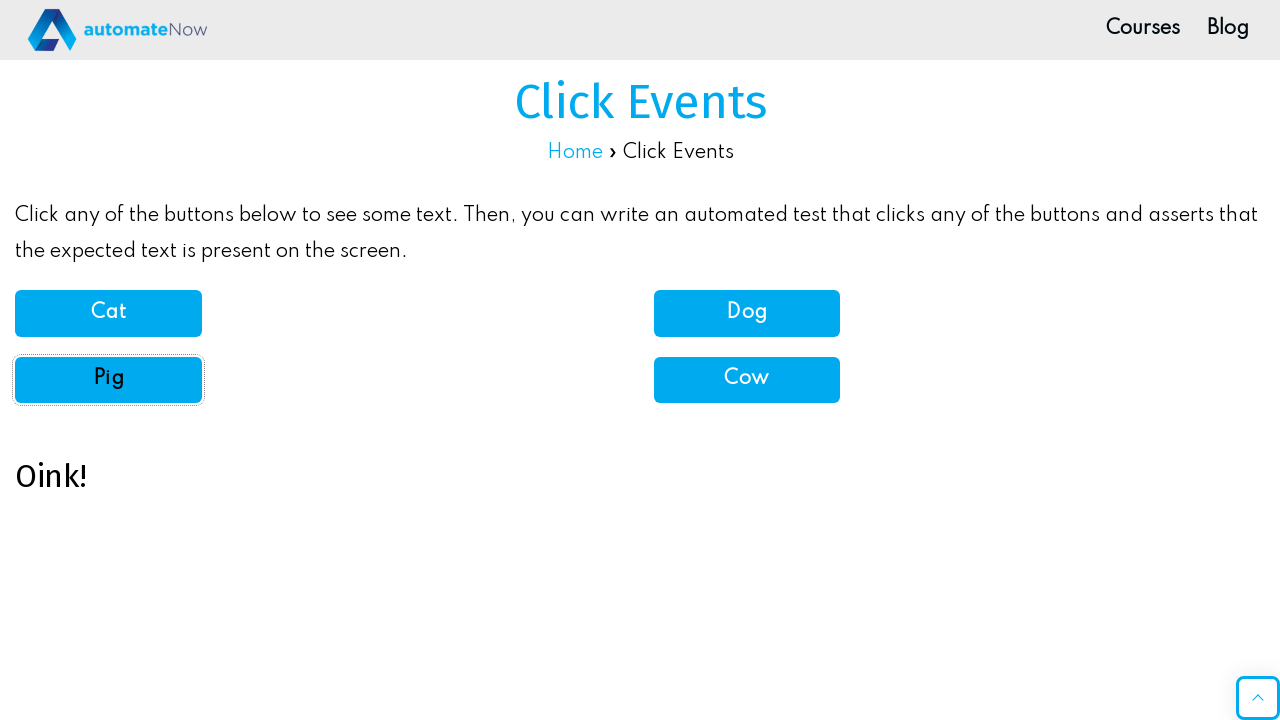

Verified 'Oink!' sound text is displayed
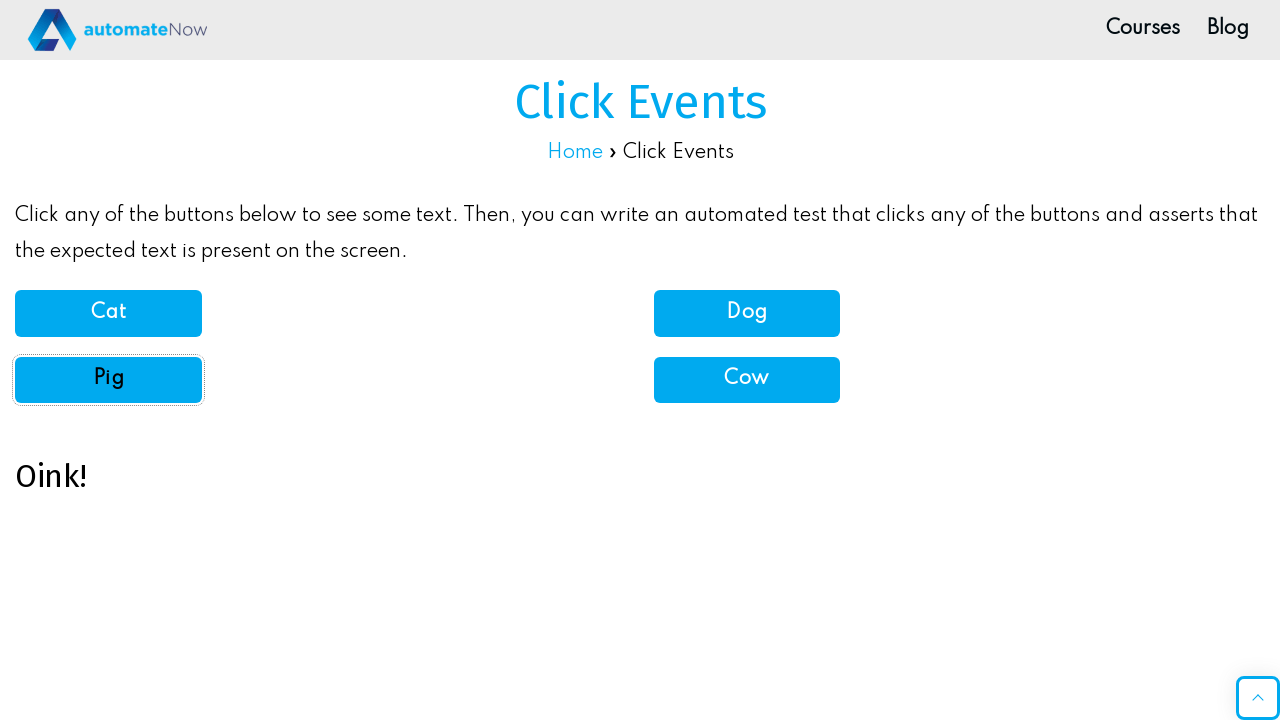

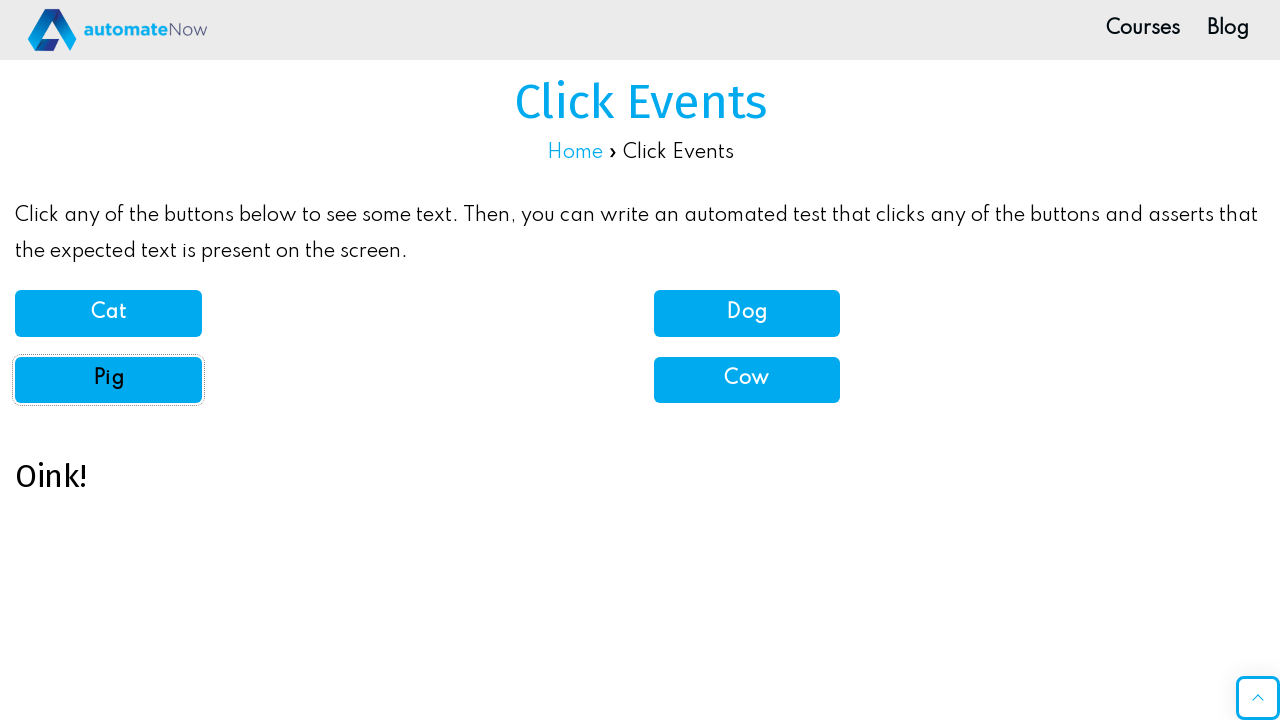